Tests JavaScript scroll functionality by scrolling down and up the page using various scroll methods, including scrolling by fixed amounts and scrolling to the full document height.

Starting URL: https://selenium.dev/

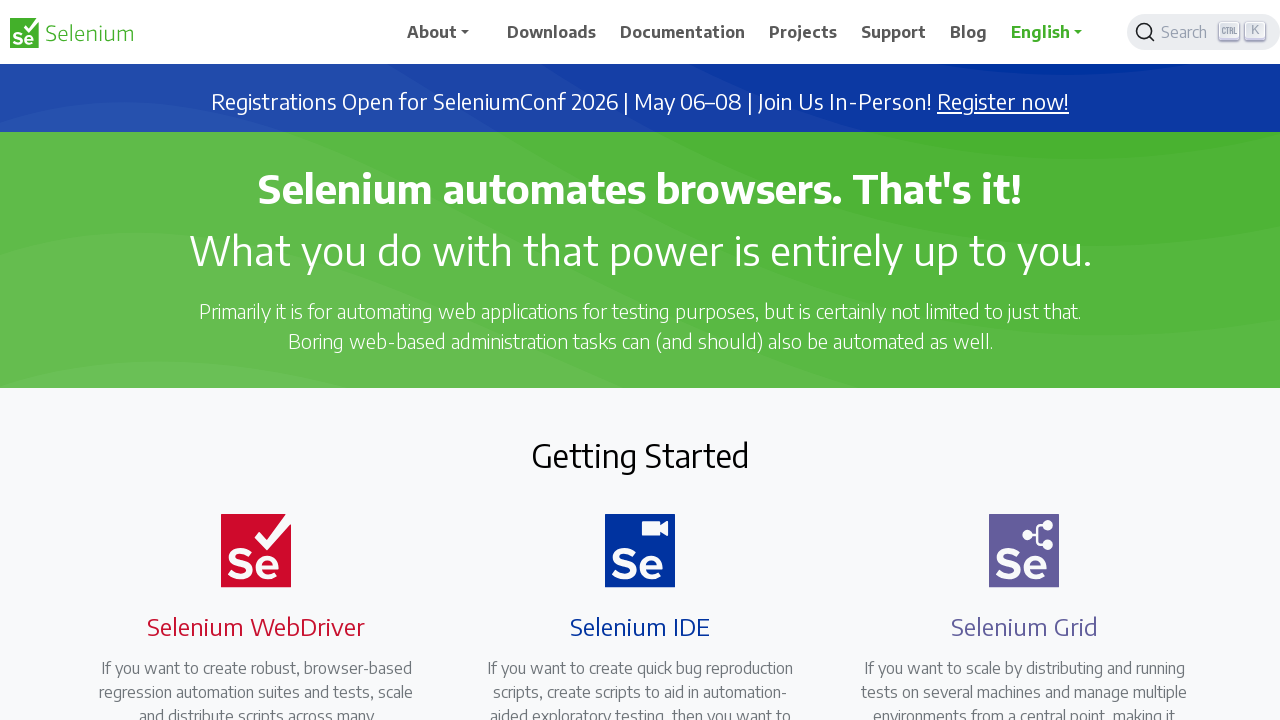

Scrolled down by 1000 pixels on y-axis
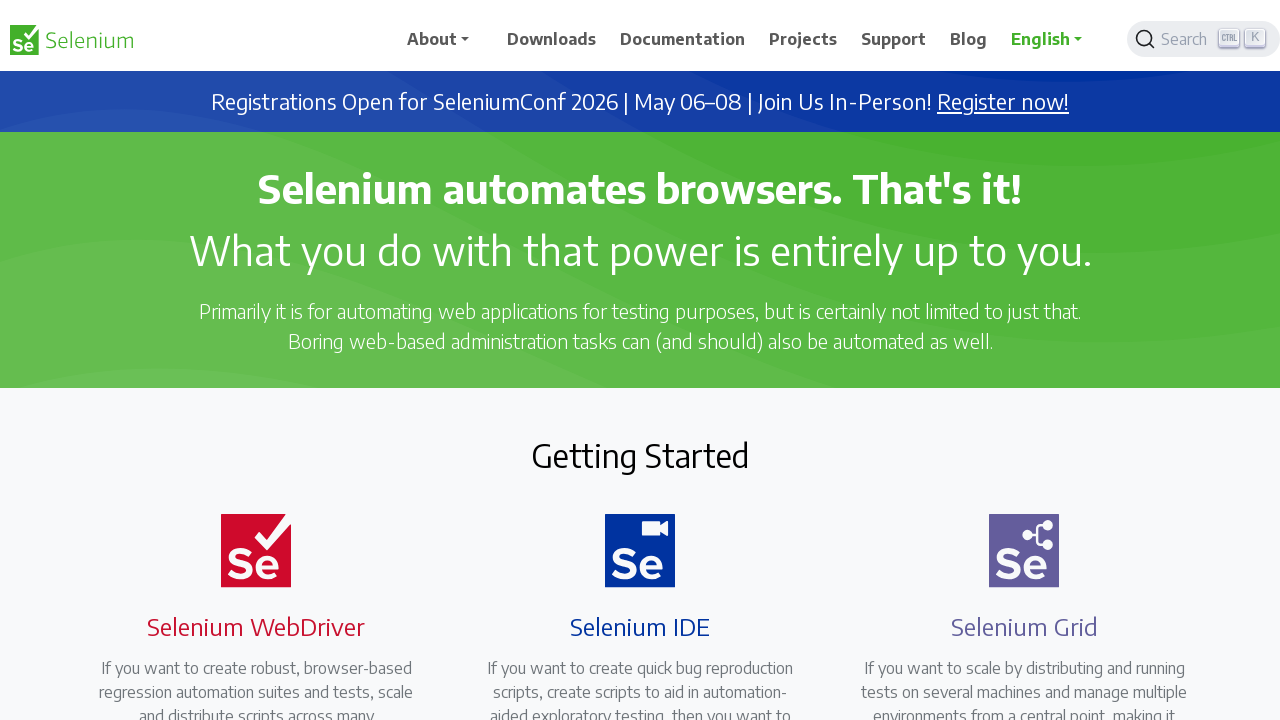

Waited 2 seconds for scroll animation to complete
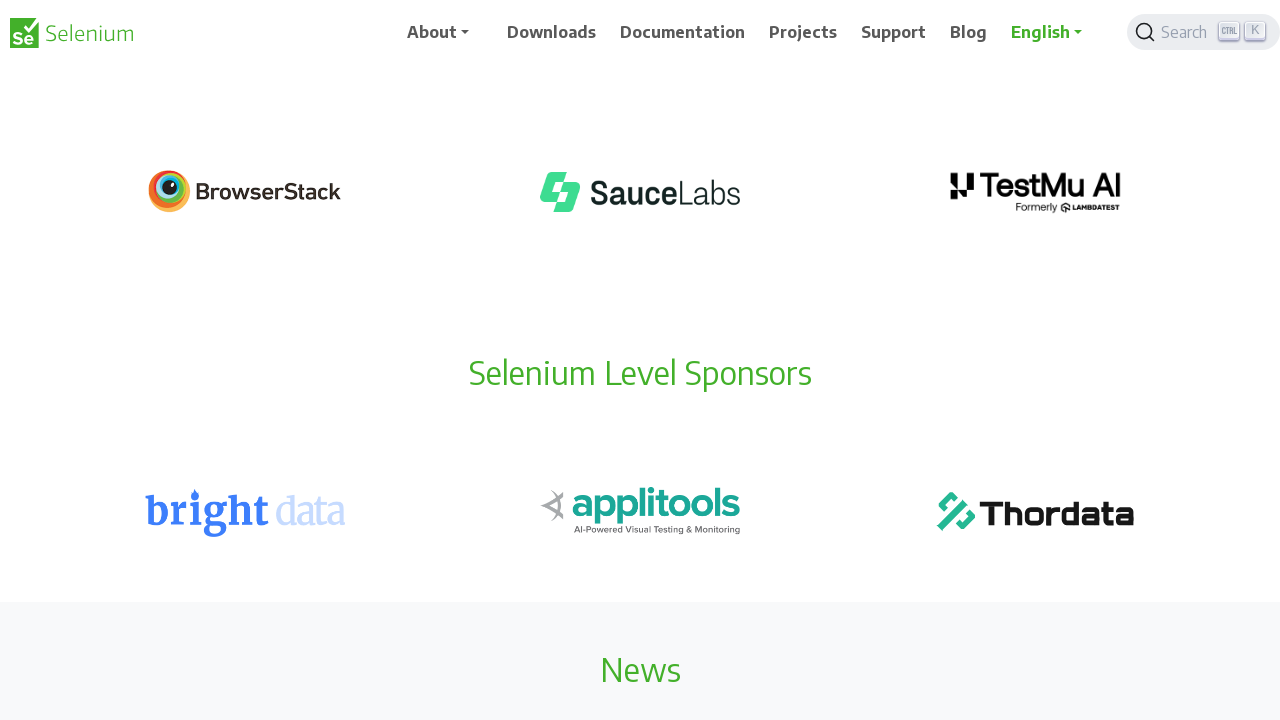

Scrolled up by 1000 pixels on y-axis
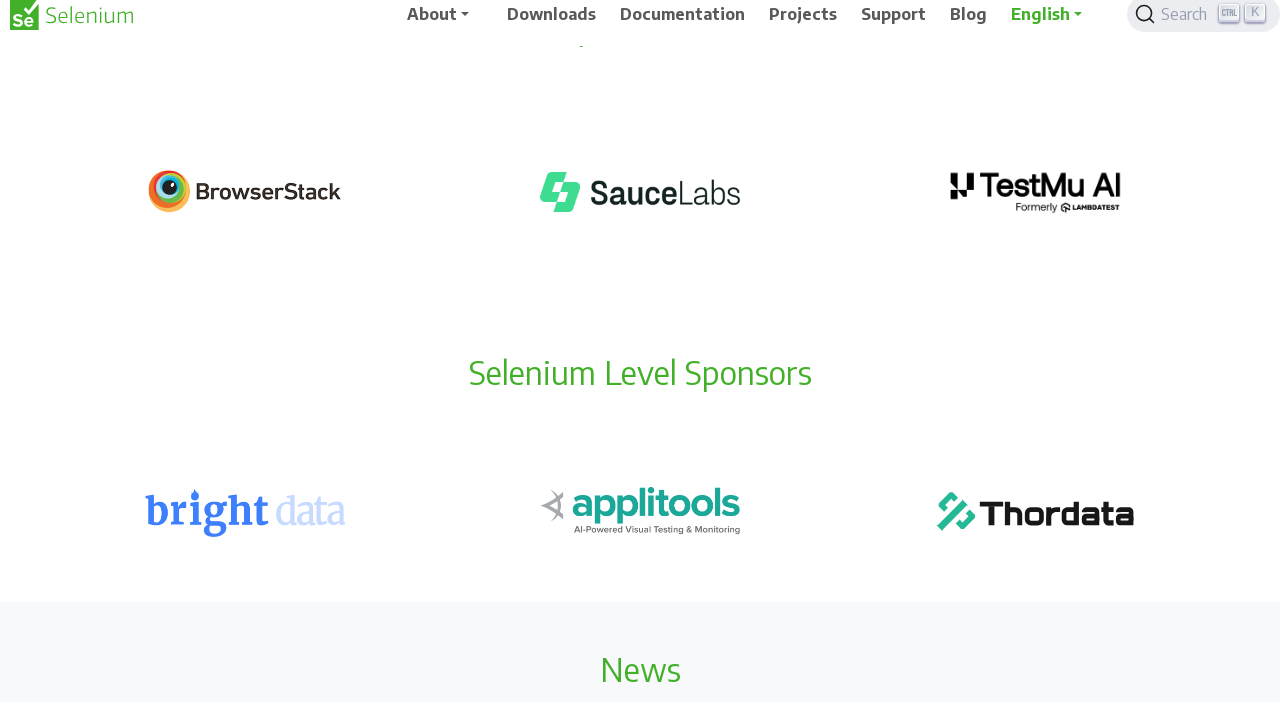

Waited 2 seconds for scroll animation to complete
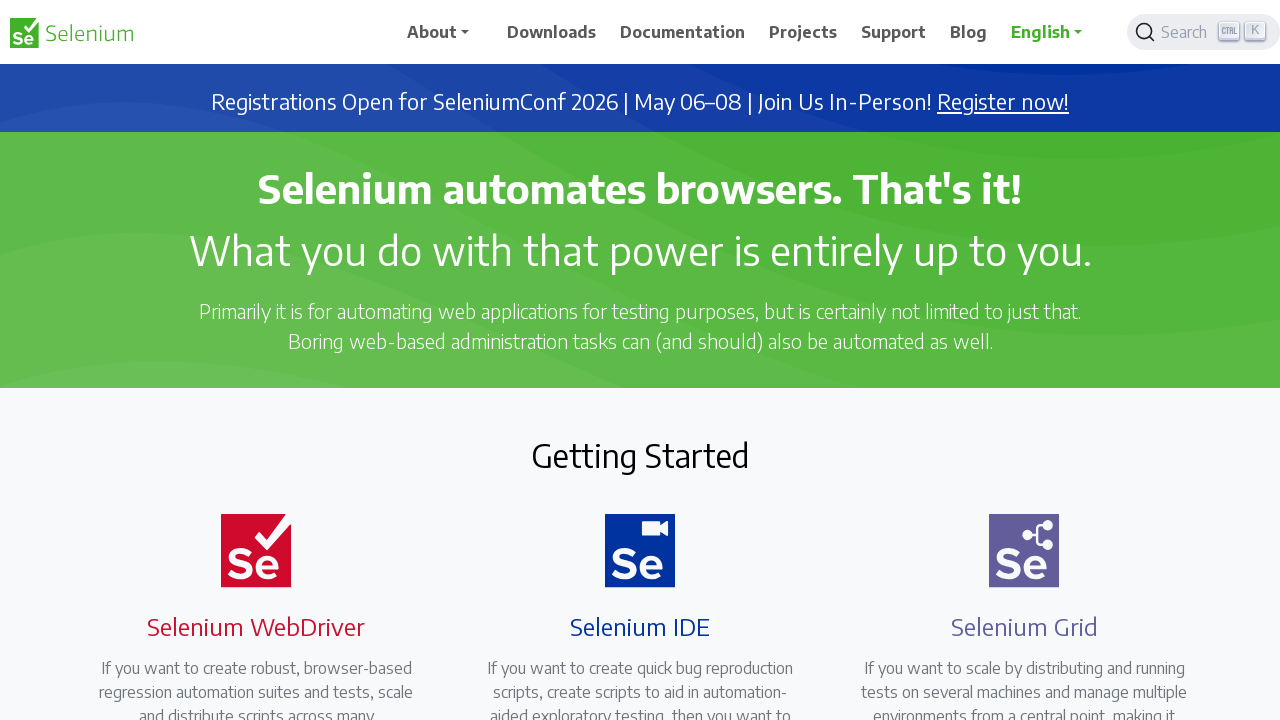

Scrolled to the bottom of the page
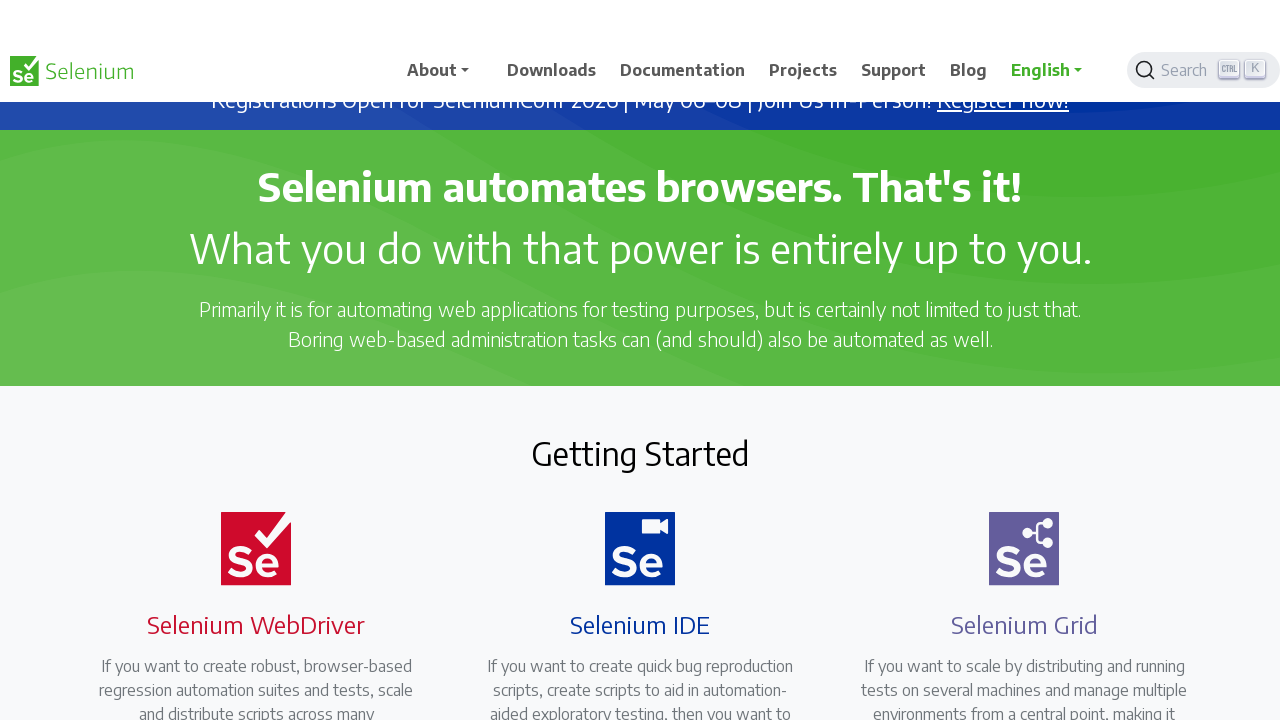

Waited 2 seconds for scroll animation to complete
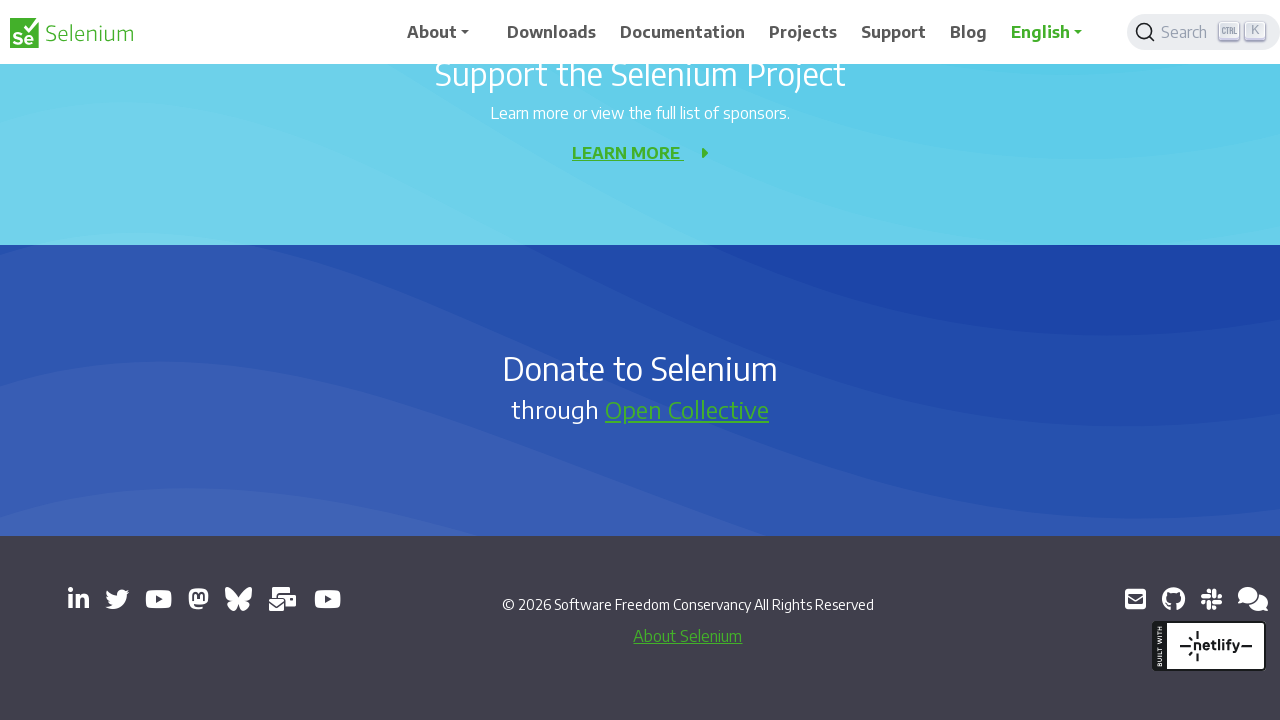

Scrolled back to the top of the page
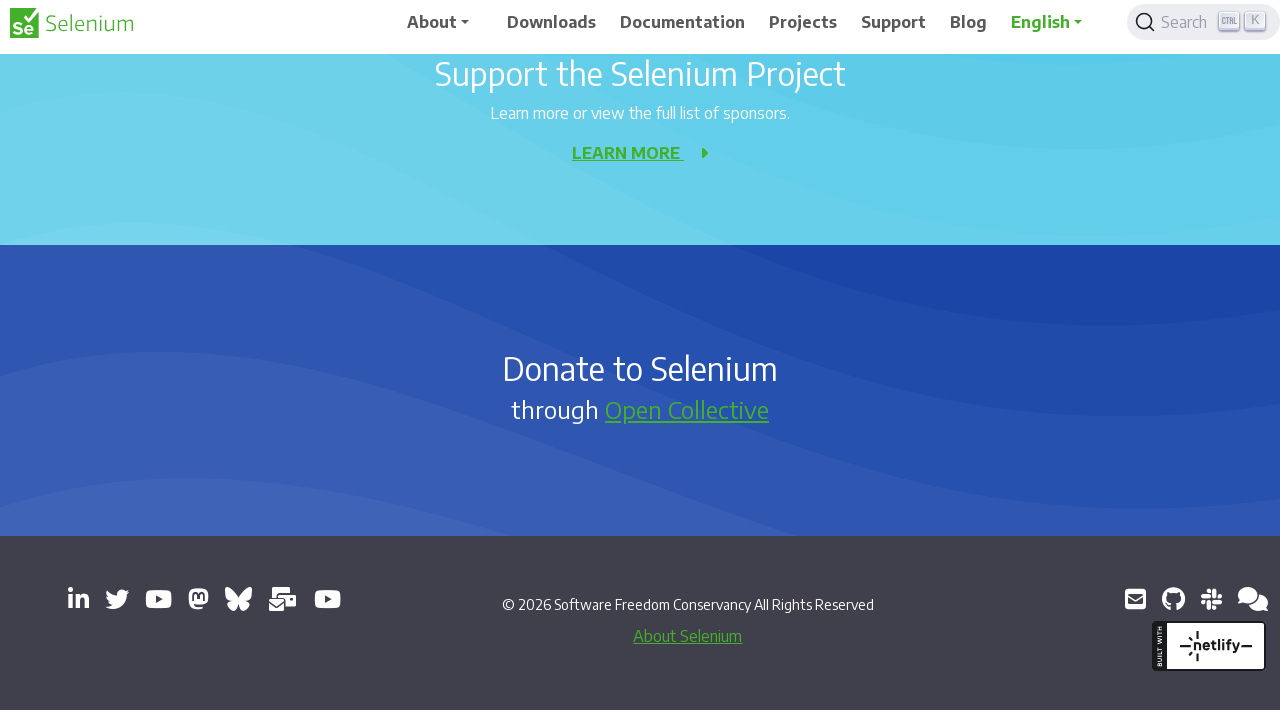

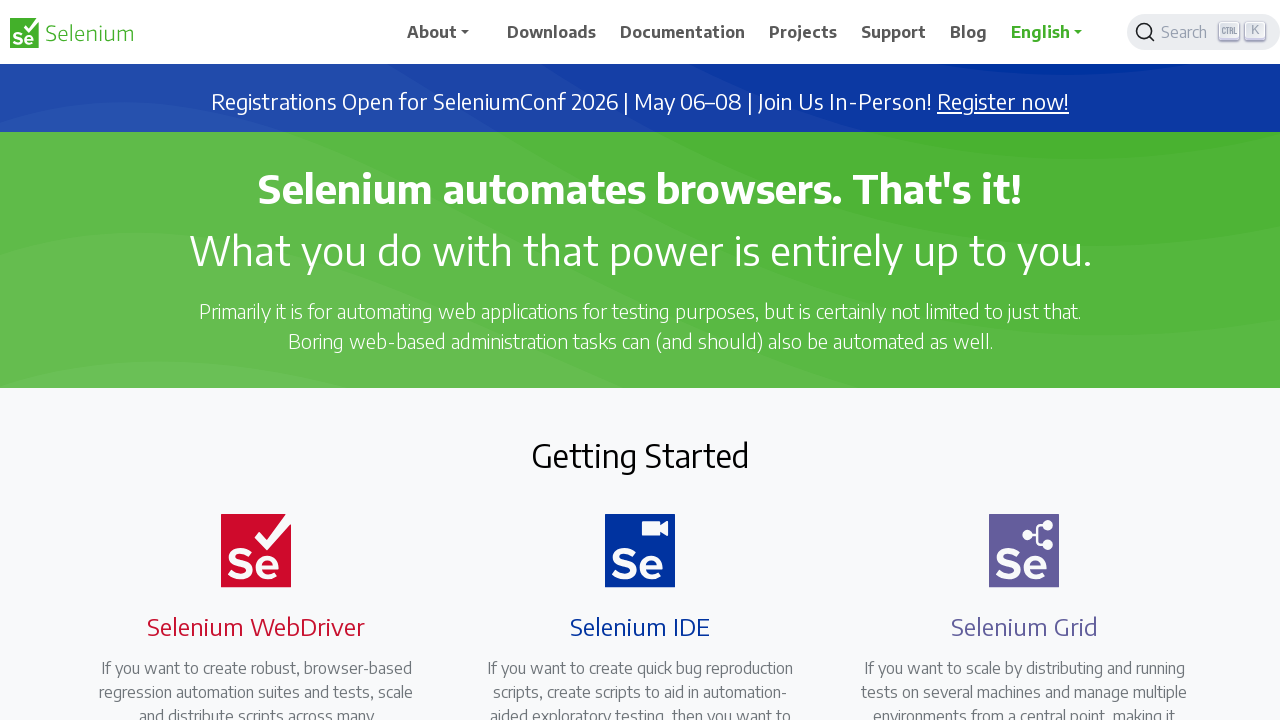